Tests JavaScript prompt alert by clicking a button, entering text into the prompt dialog, accepting it, and verifying the entered text is displayed

Starting URL: https://the-internet.herokuapp.com/javascript_alerts

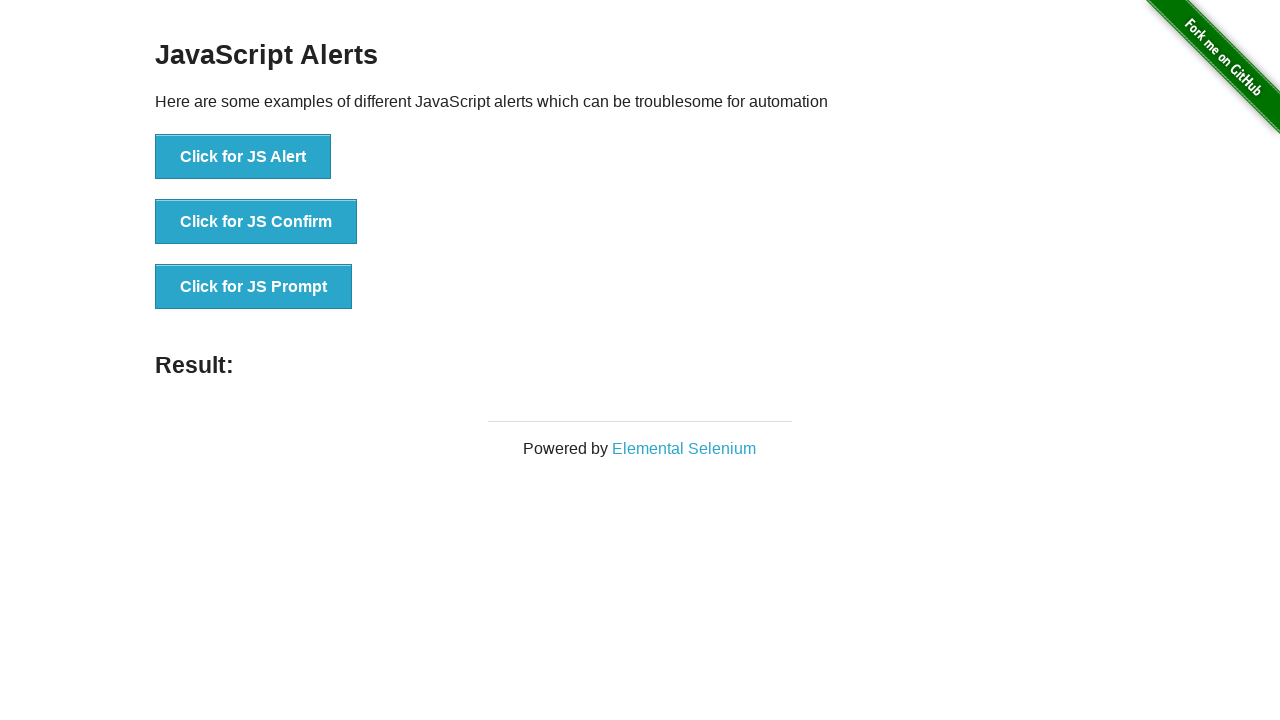

Dialog handler registered for prompt alert
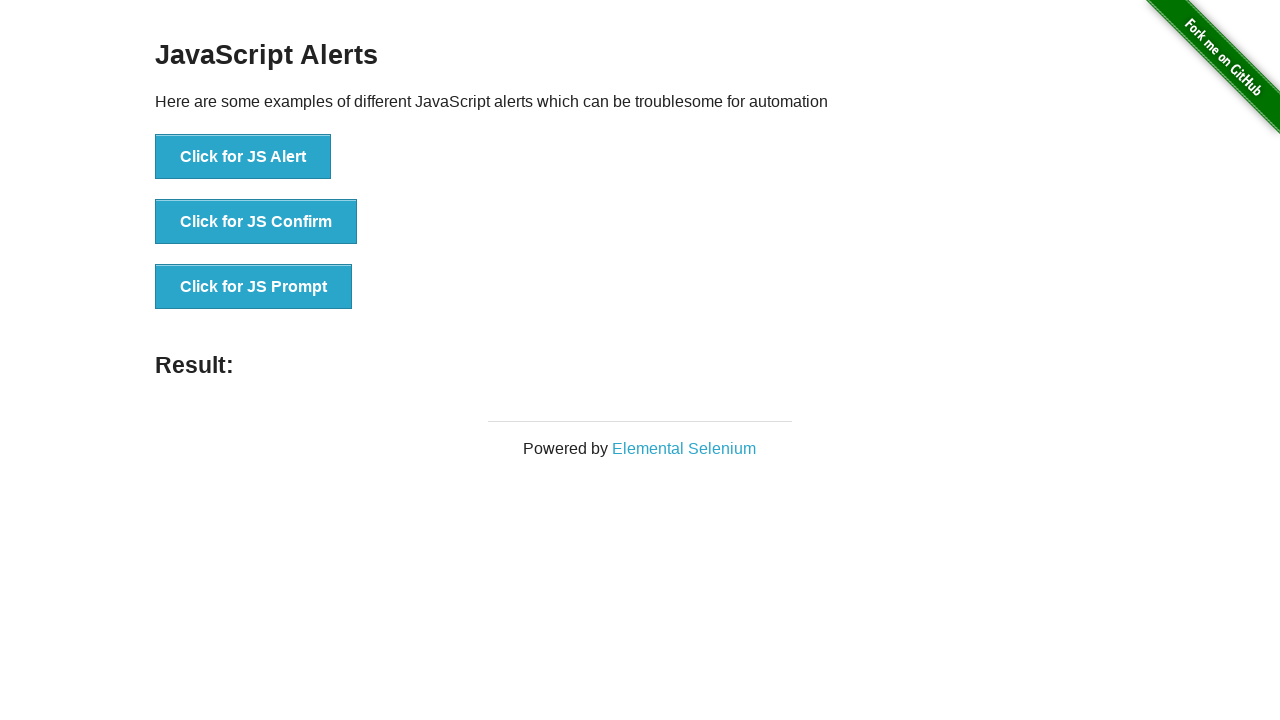

Clicked button to trigger JavaScript prompt dialog at (254, 287) on button[onclick='jsPrompt()']
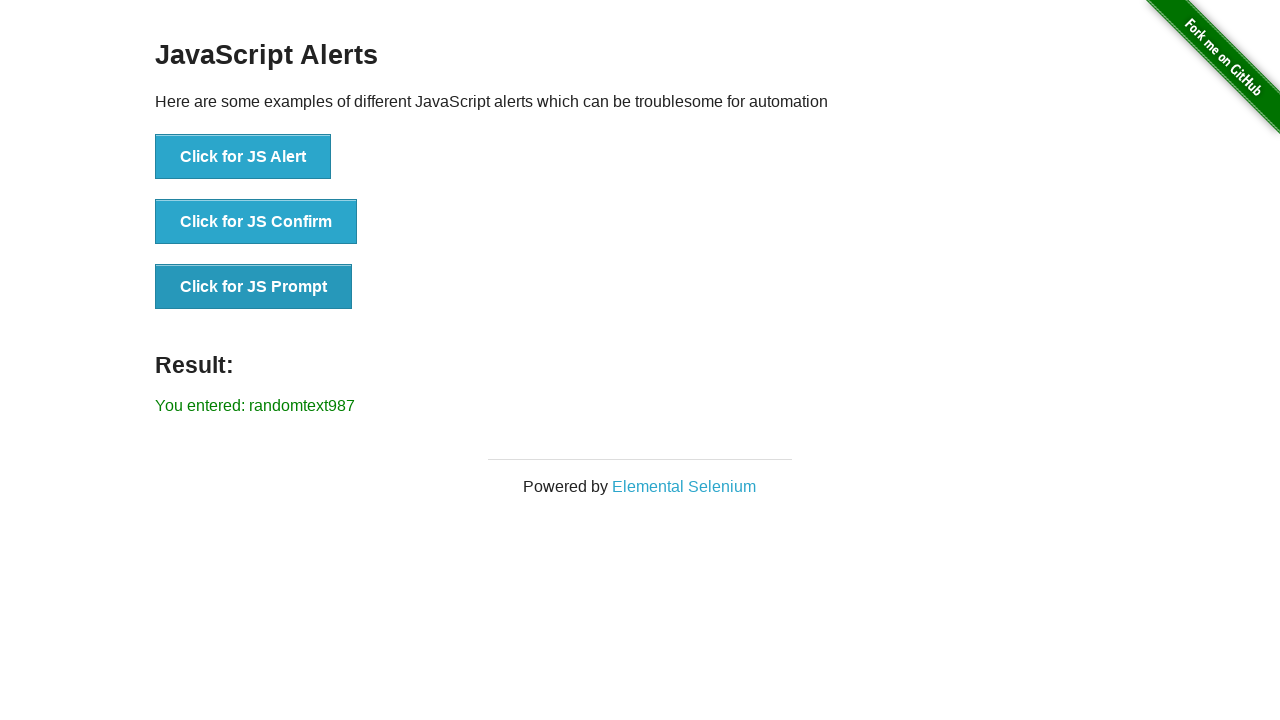

Result element loaded after prompt dialog closed
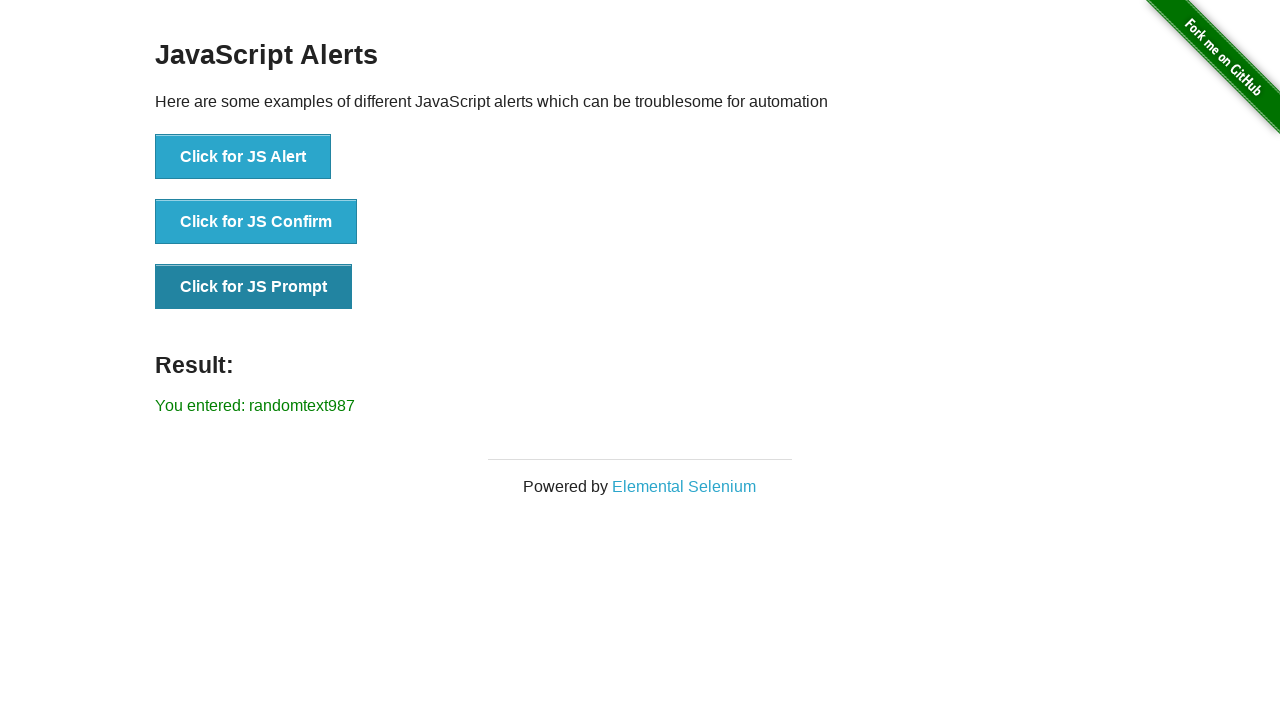

Verified result text matches entered prompt text: 'You entered: randomtext987'
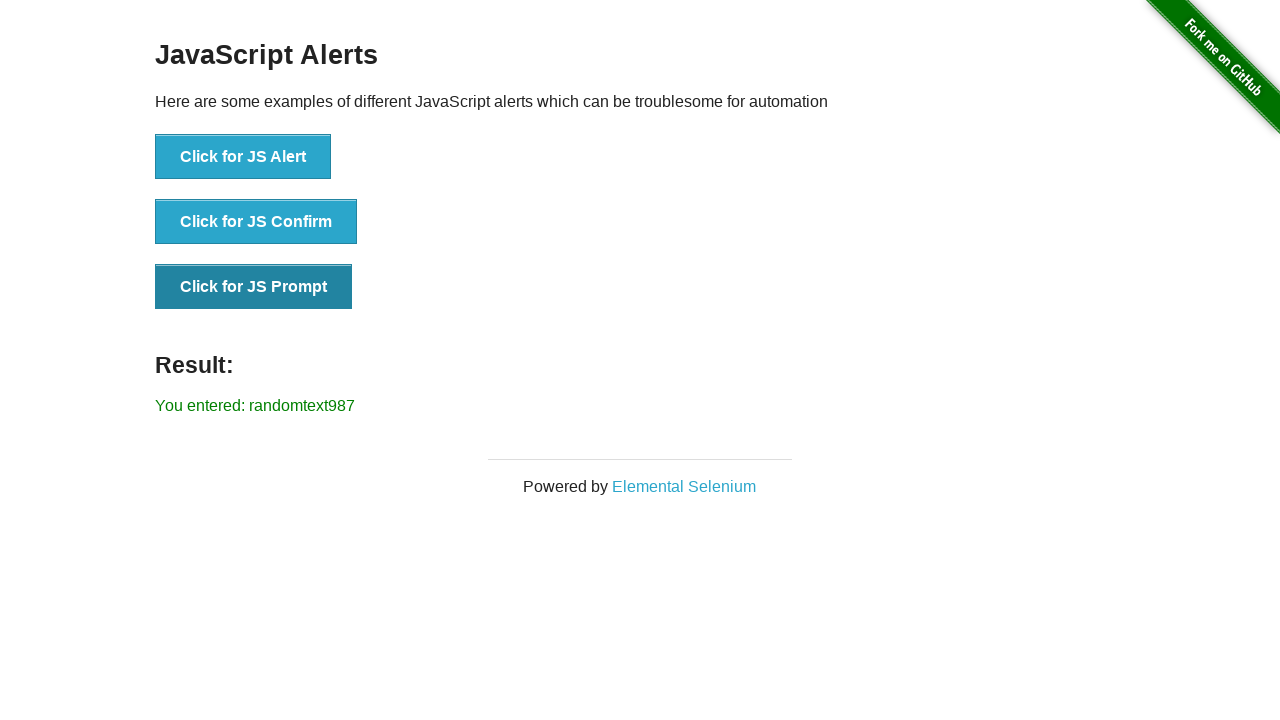

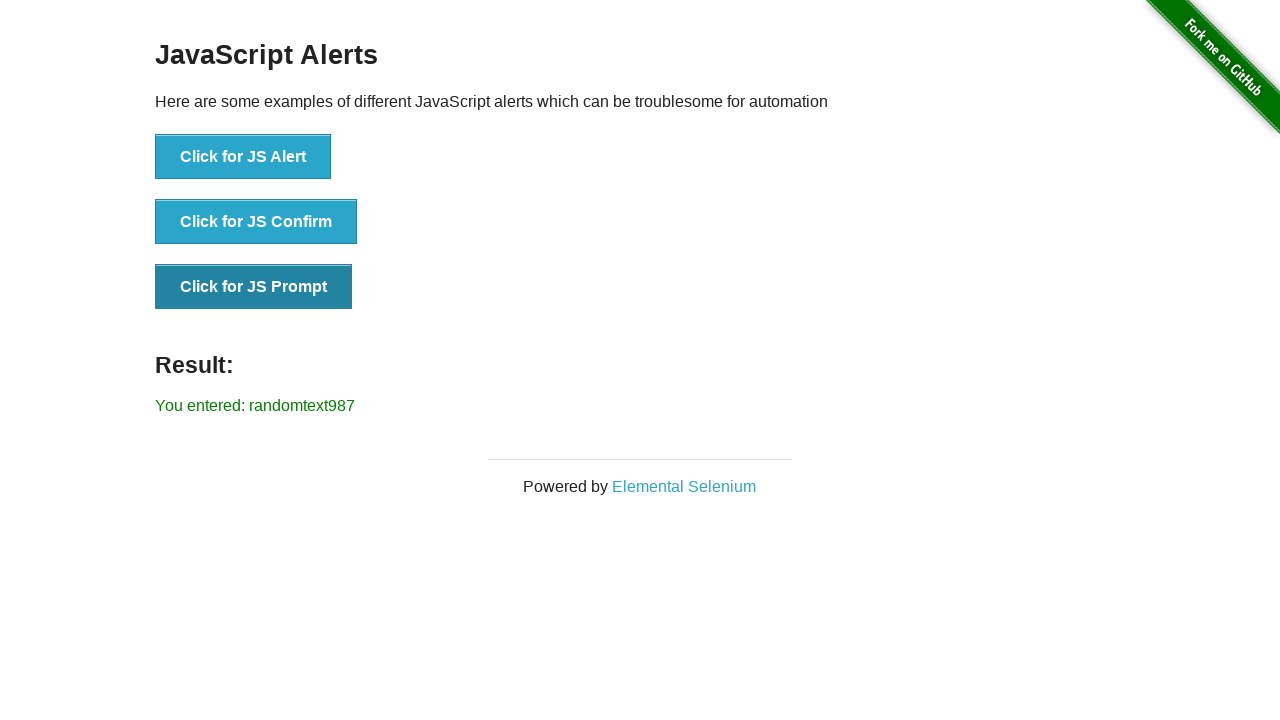